Automates the "brat" image generator by filling in text and scale parameters in a form, which generates a stylized text image output.

Starting URL: https://sheeptester.github.io/words-go-here/misc/kamala.html

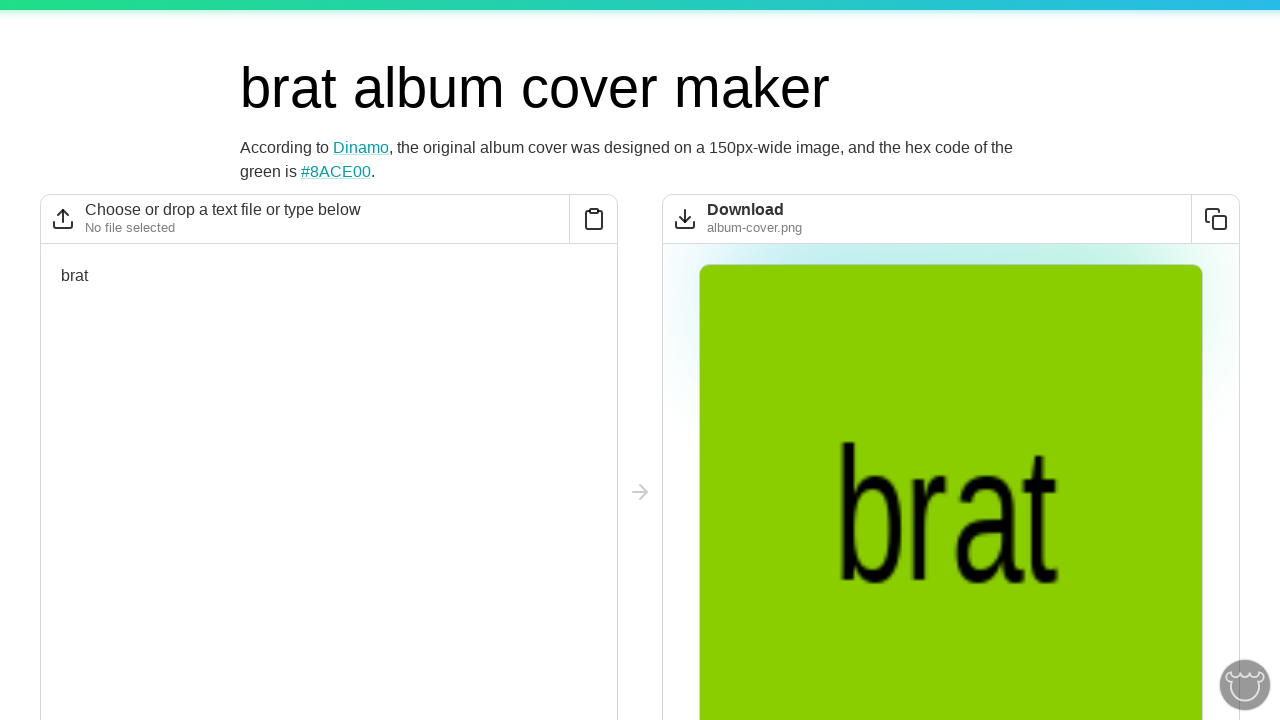

Filled text area with 'Summer vibes' on textarea[name="text"]
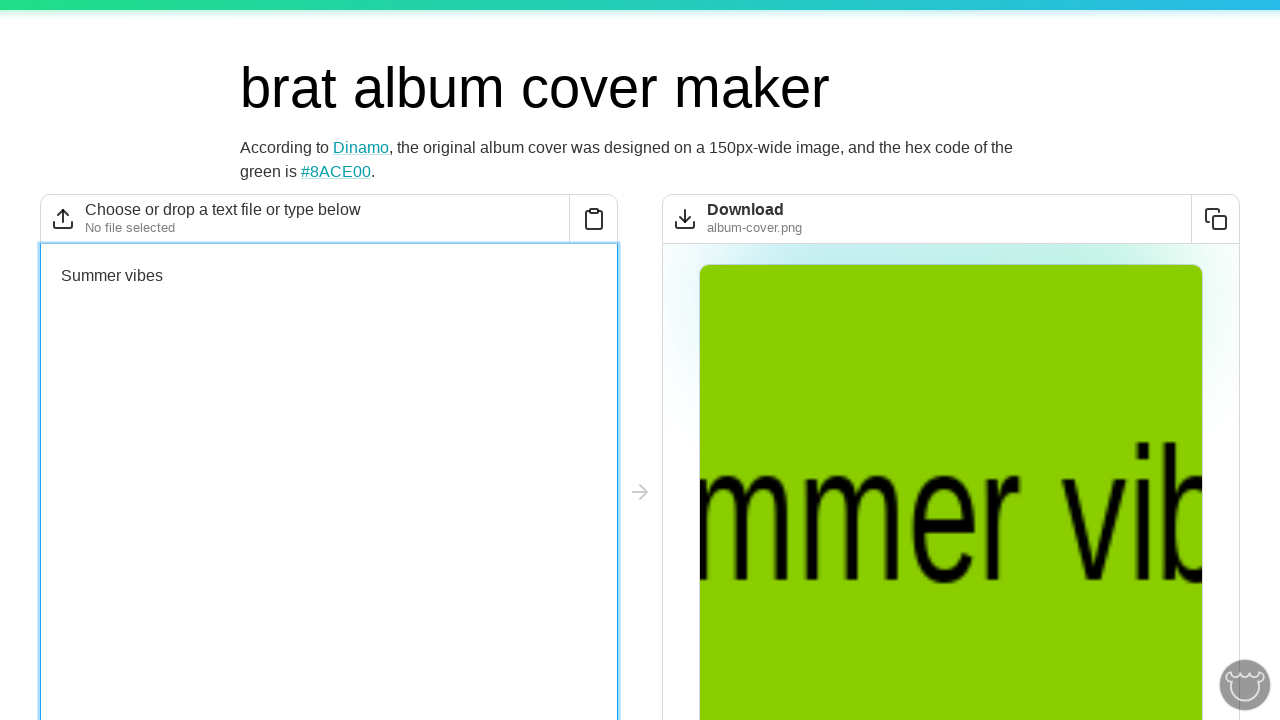

Filled scale parameter with 0.3 on input[name="scale"]
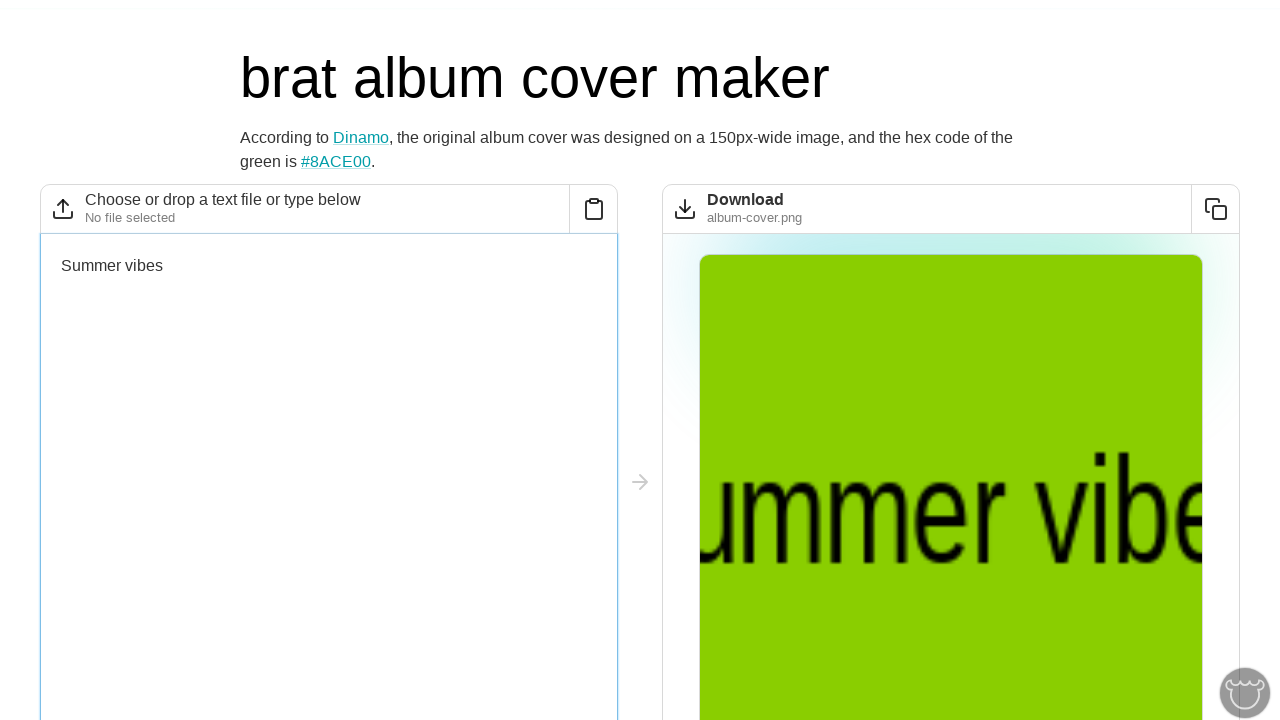

Filled horizontal scale parameter with 0.6 on input[name="scaleX"]
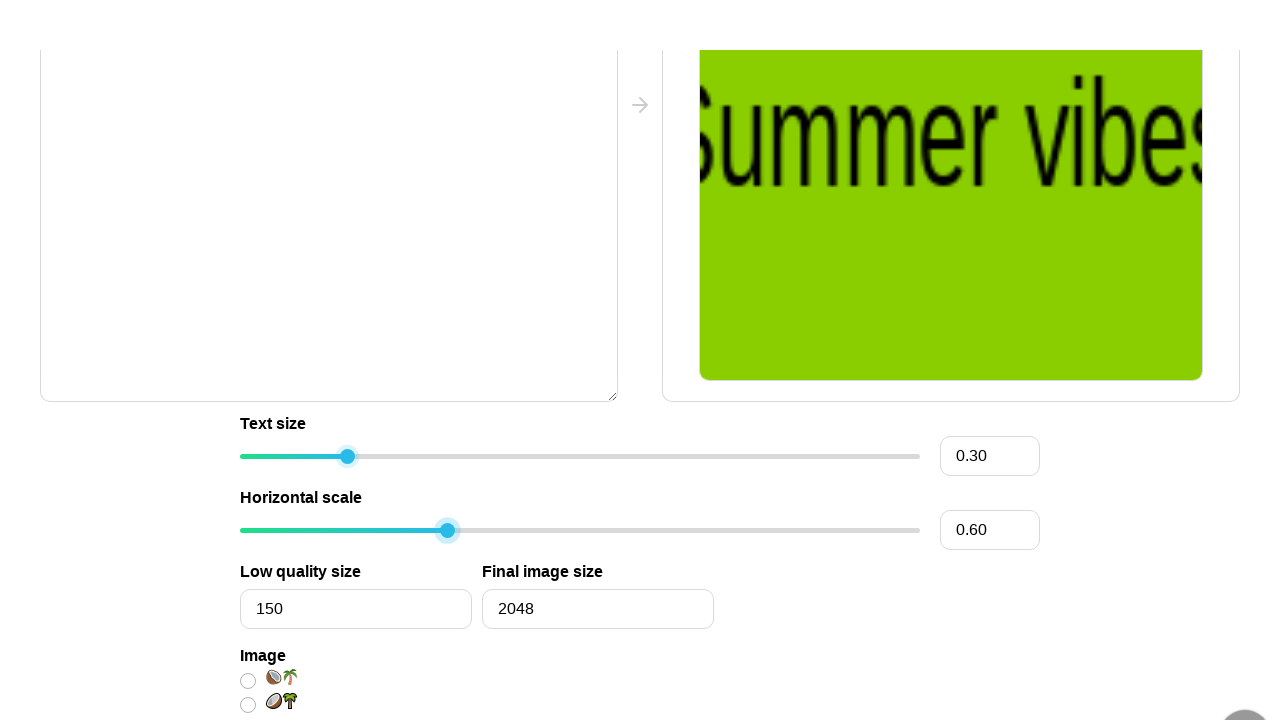

Filled low quality size parameter with 150 on input[name="lqSize"]
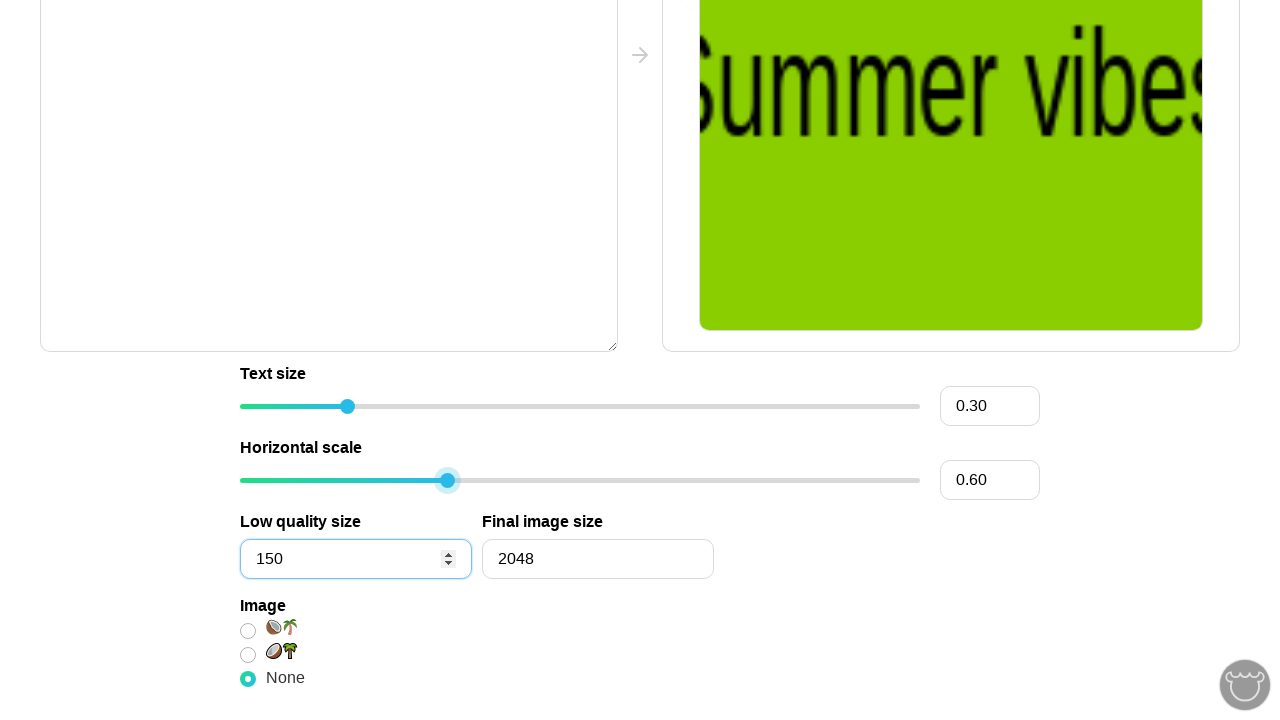

Filled full size parameter with 2048 on input[name="fullSize"]
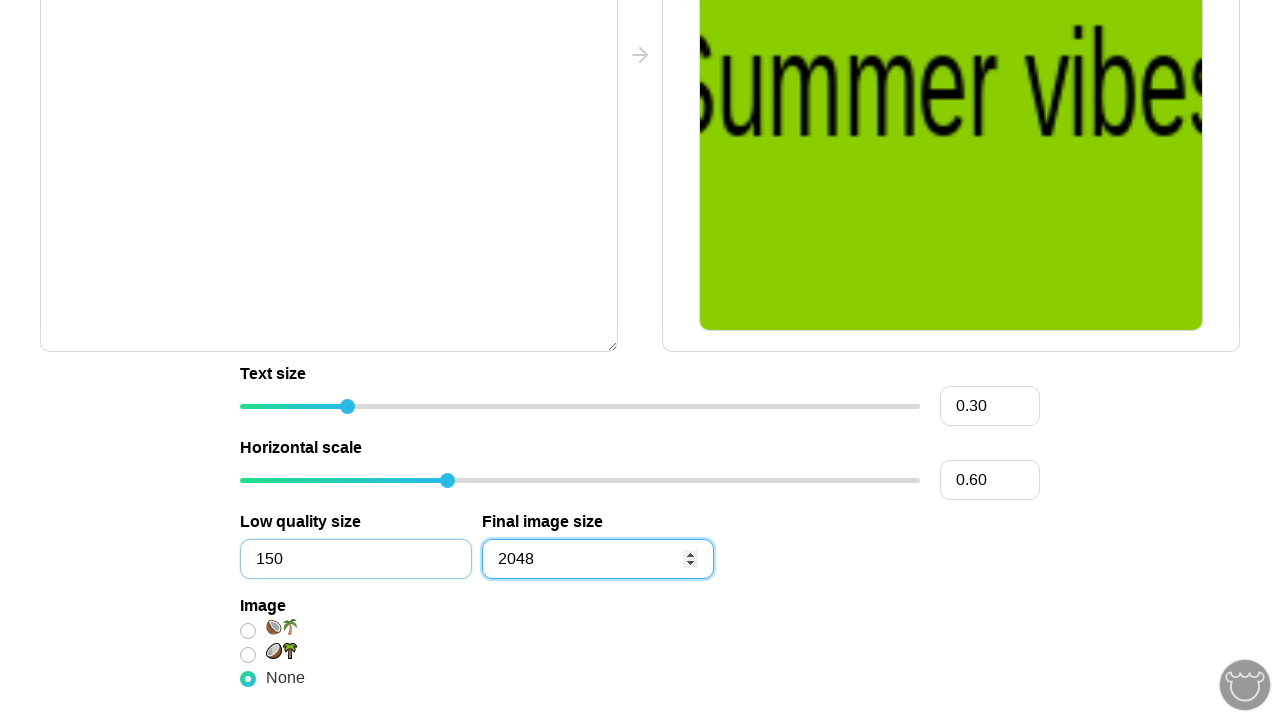

Brat image output rendered and loaded
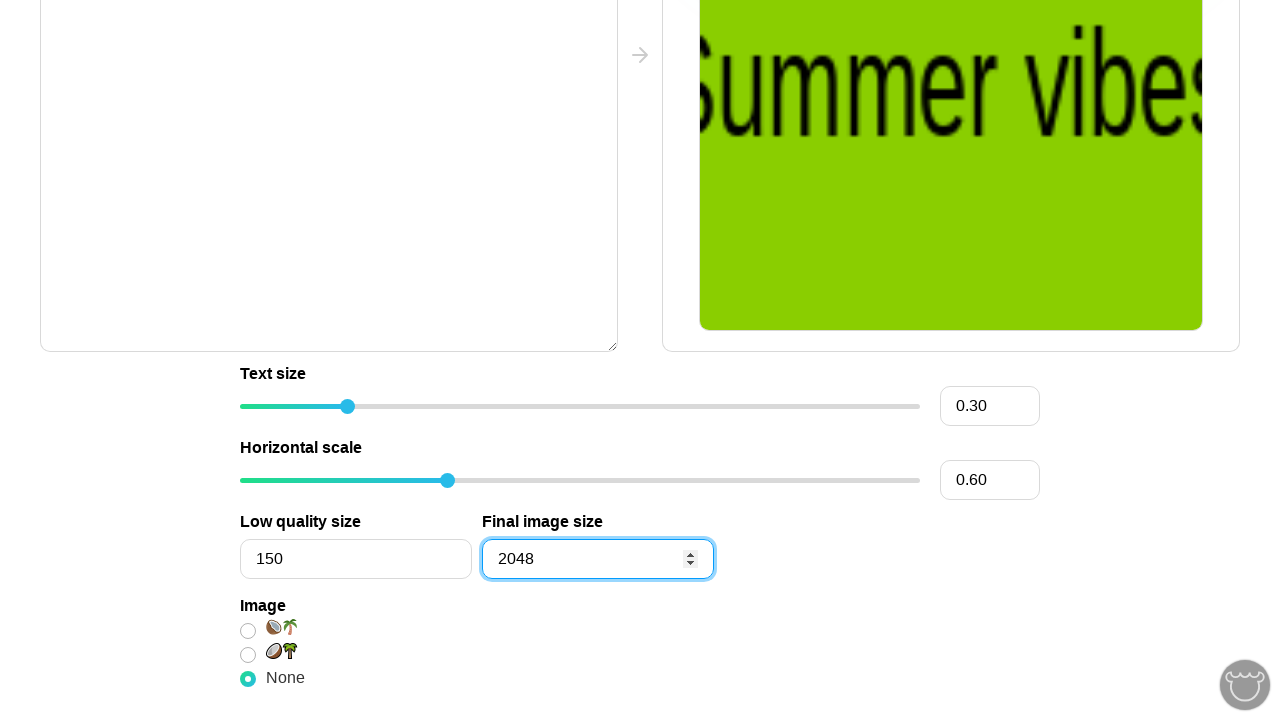

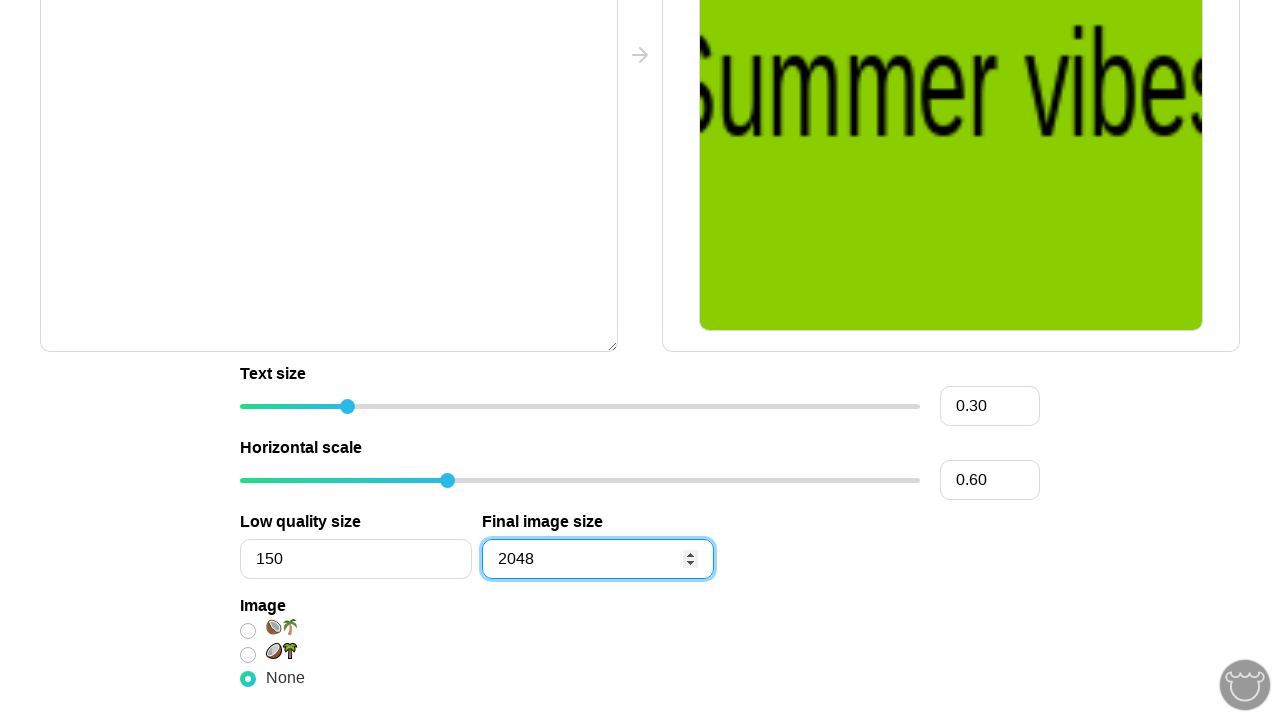